Tests clicking a radio button element on the SpiceJet airline booking website, likely selecting a travel option or preference.

Starting URL: https://www.spicejet.com

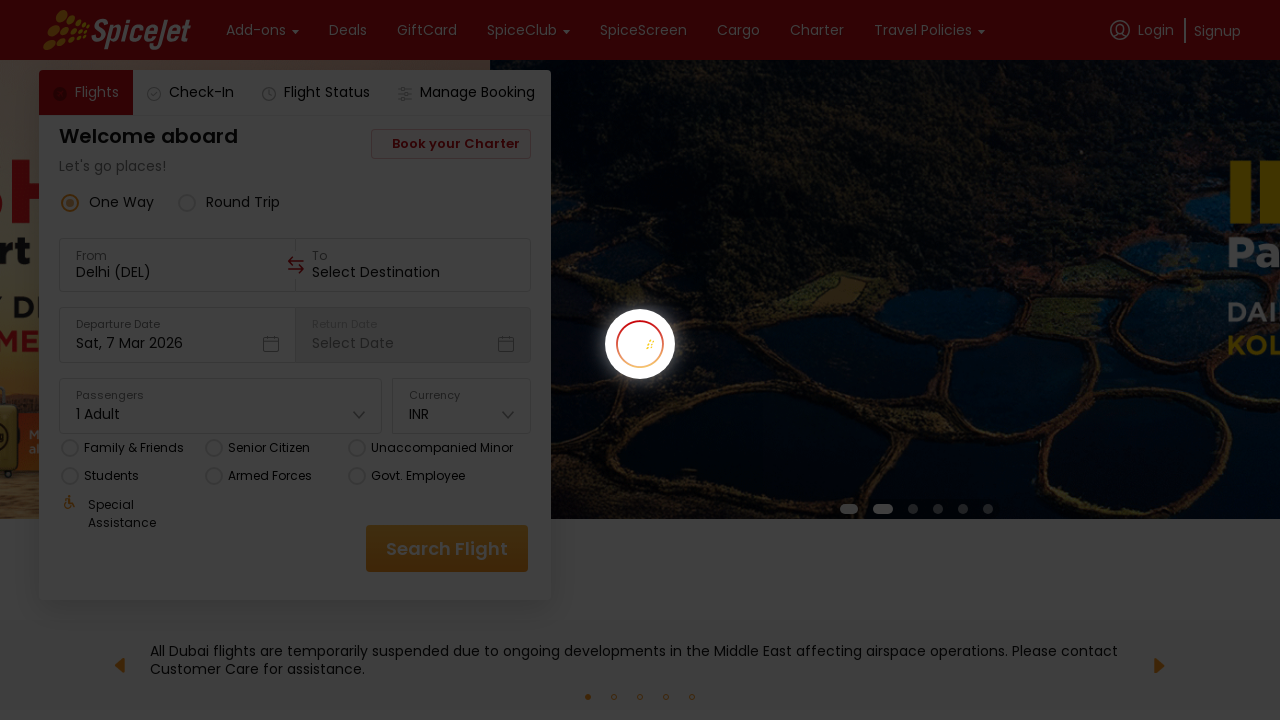

Navigated to SpiceJet airline booking website
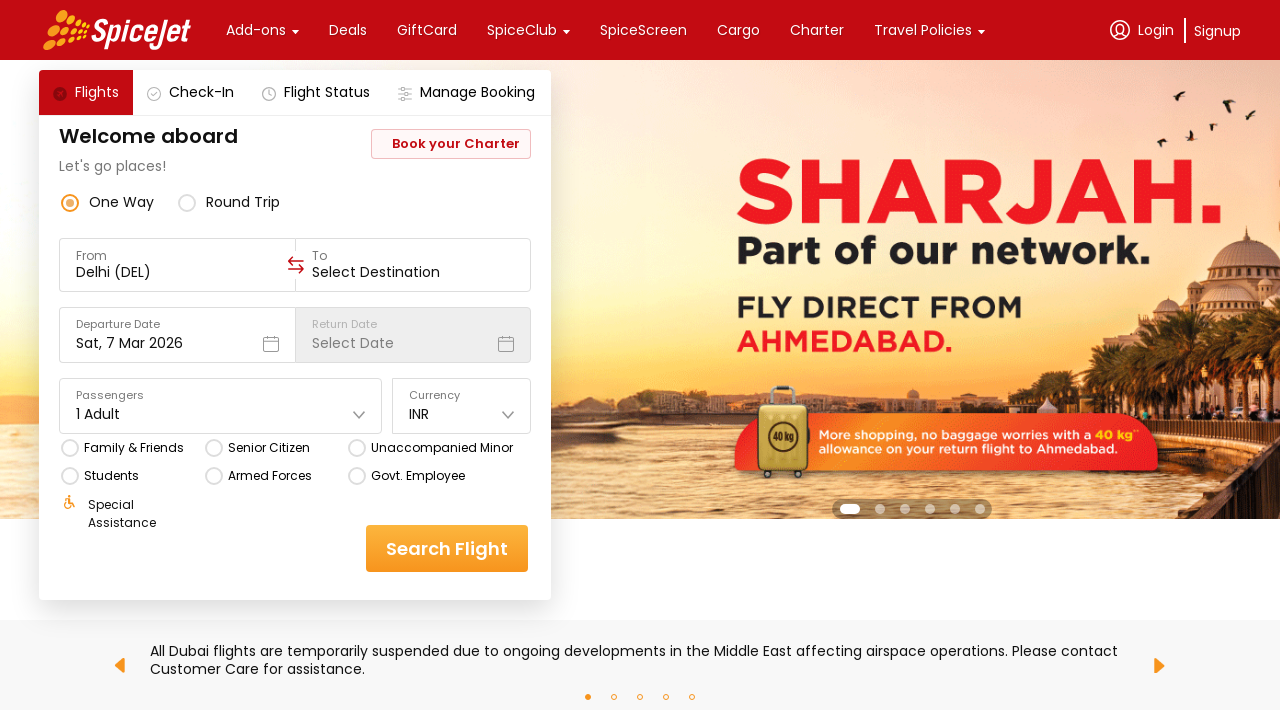

Clicked radio button to select a travel option or preference at (105, 448) on //*[@id="main-container"]/div/div[1]/div[3]/div[2]/div[6]/div/div[2]/div[2]/div/
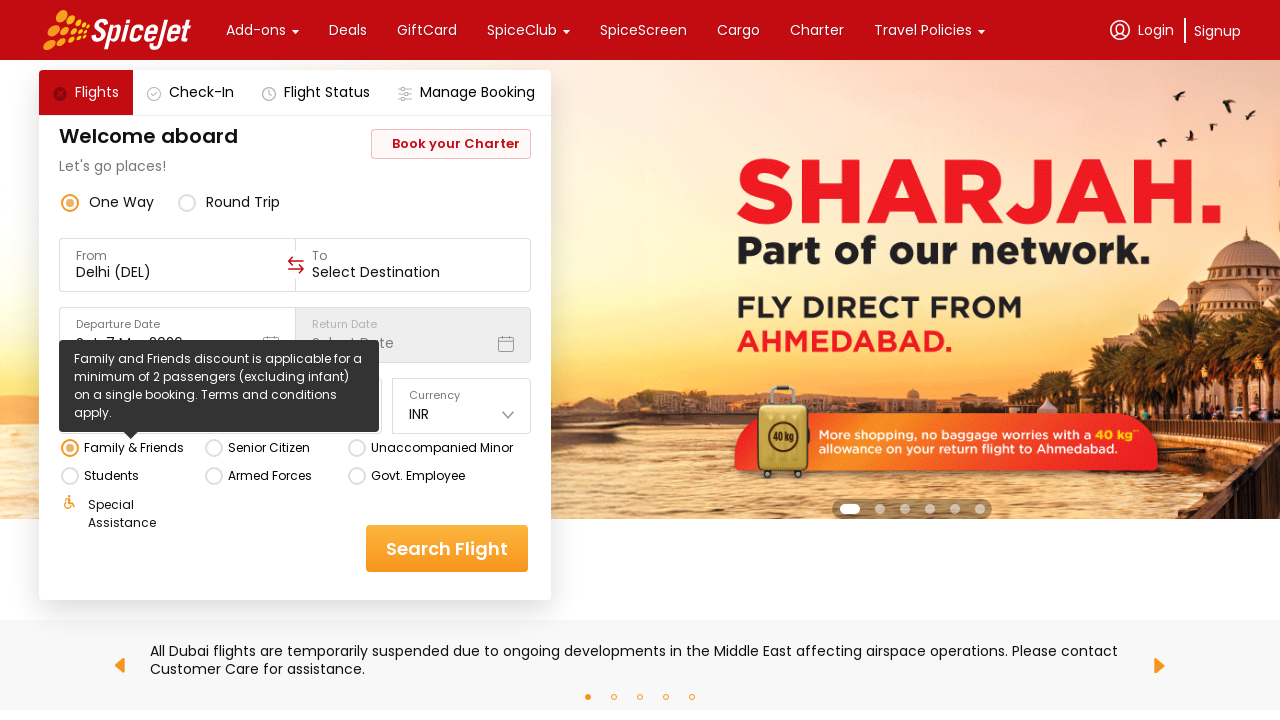

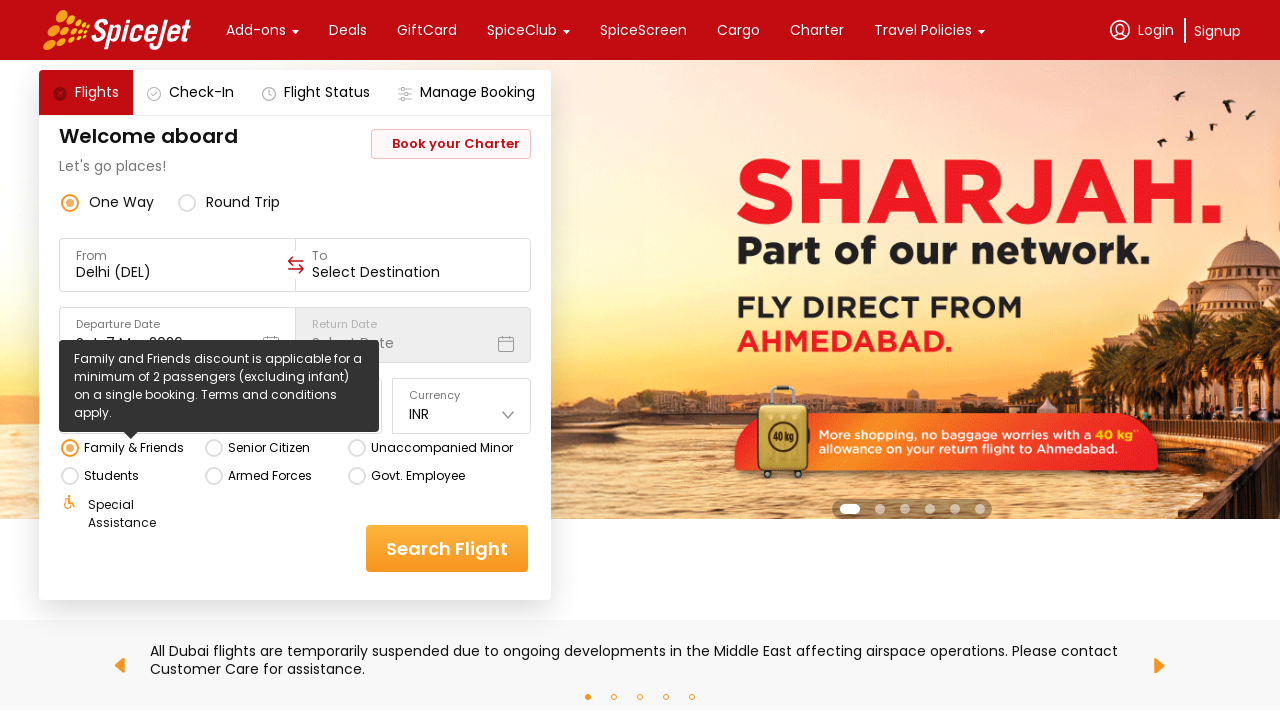